Tests opening multiple links from footer section in new tabs

Starting URL: https://rahulshettyacademy.com/AutomationPractice/

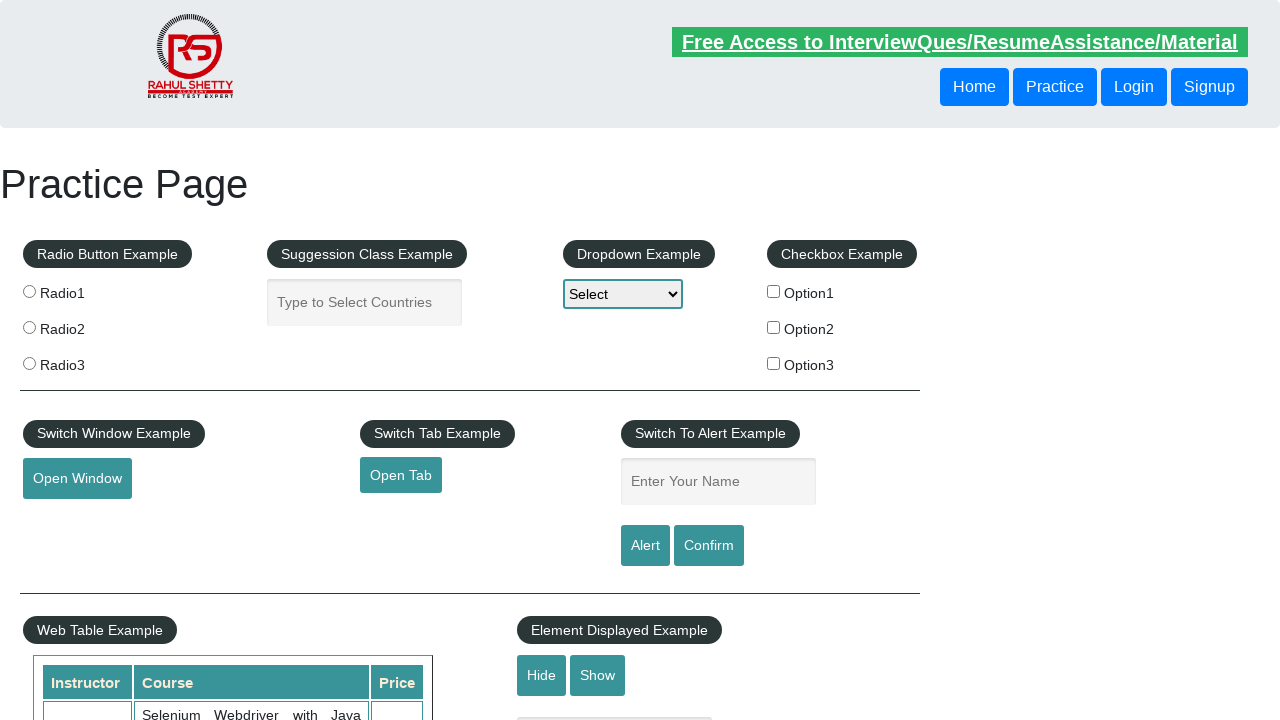

Navigated to AutomationPractice page
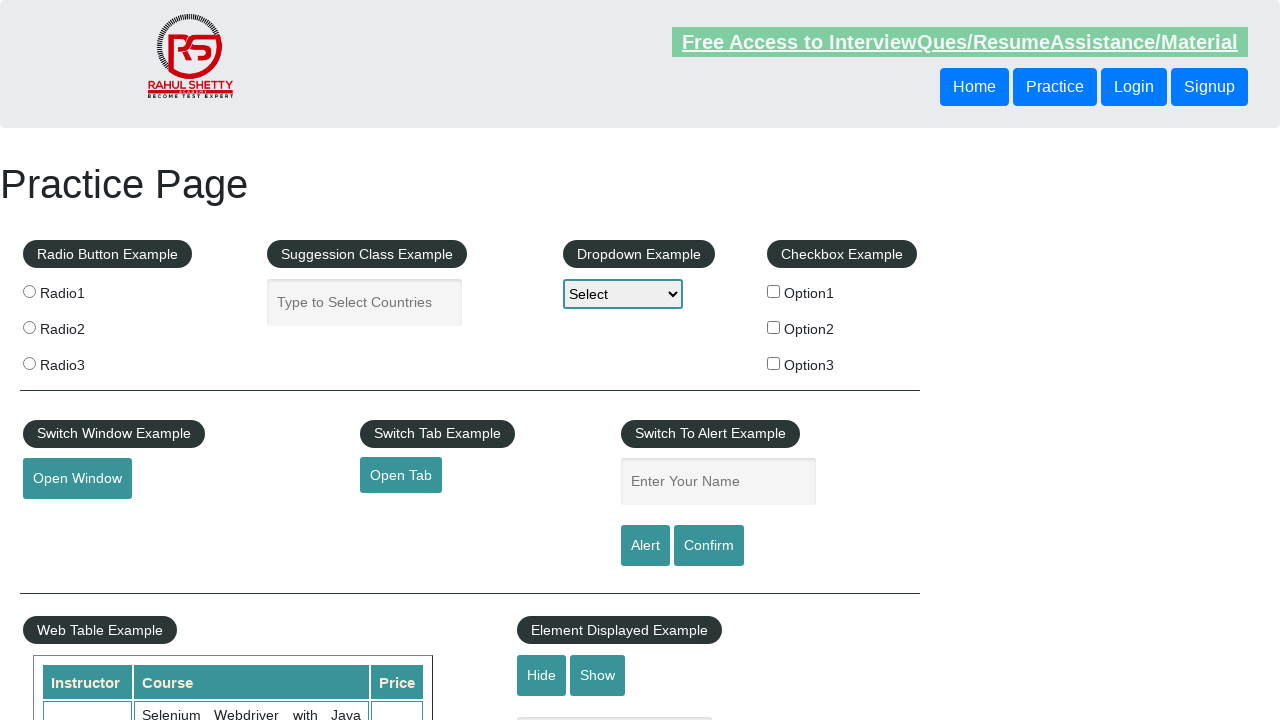

Located footer section
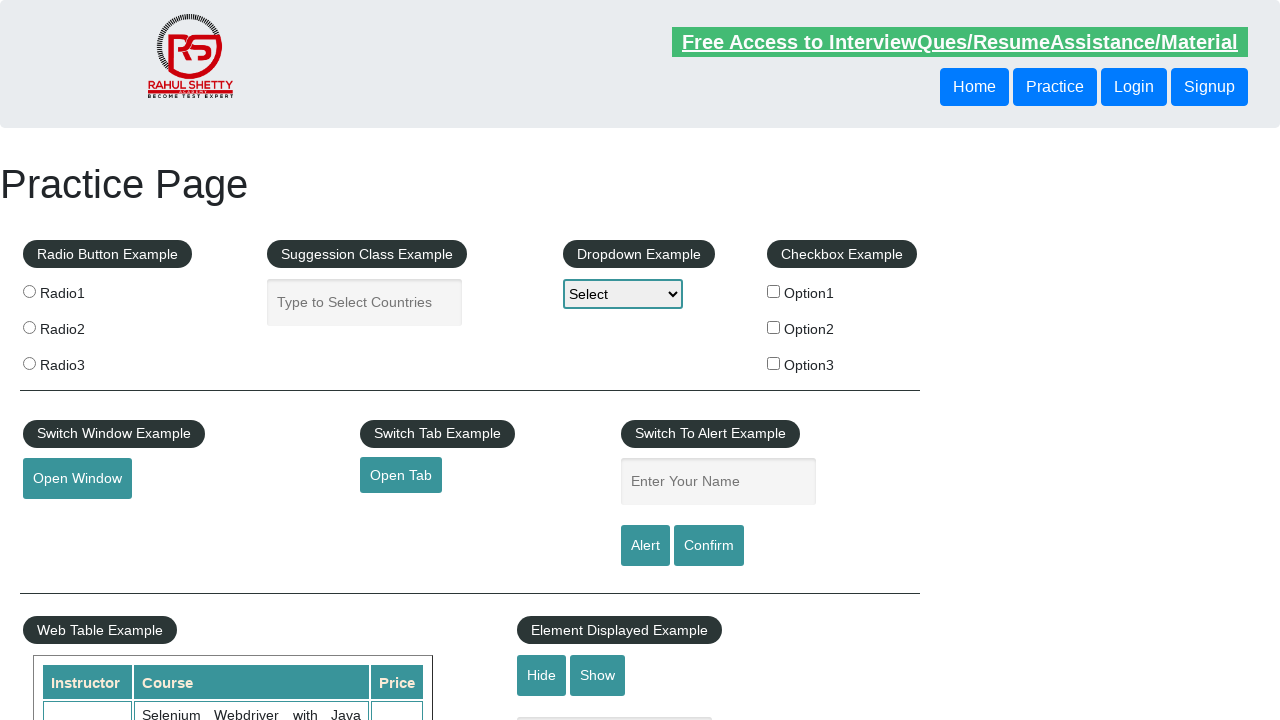

Located first column in footer table
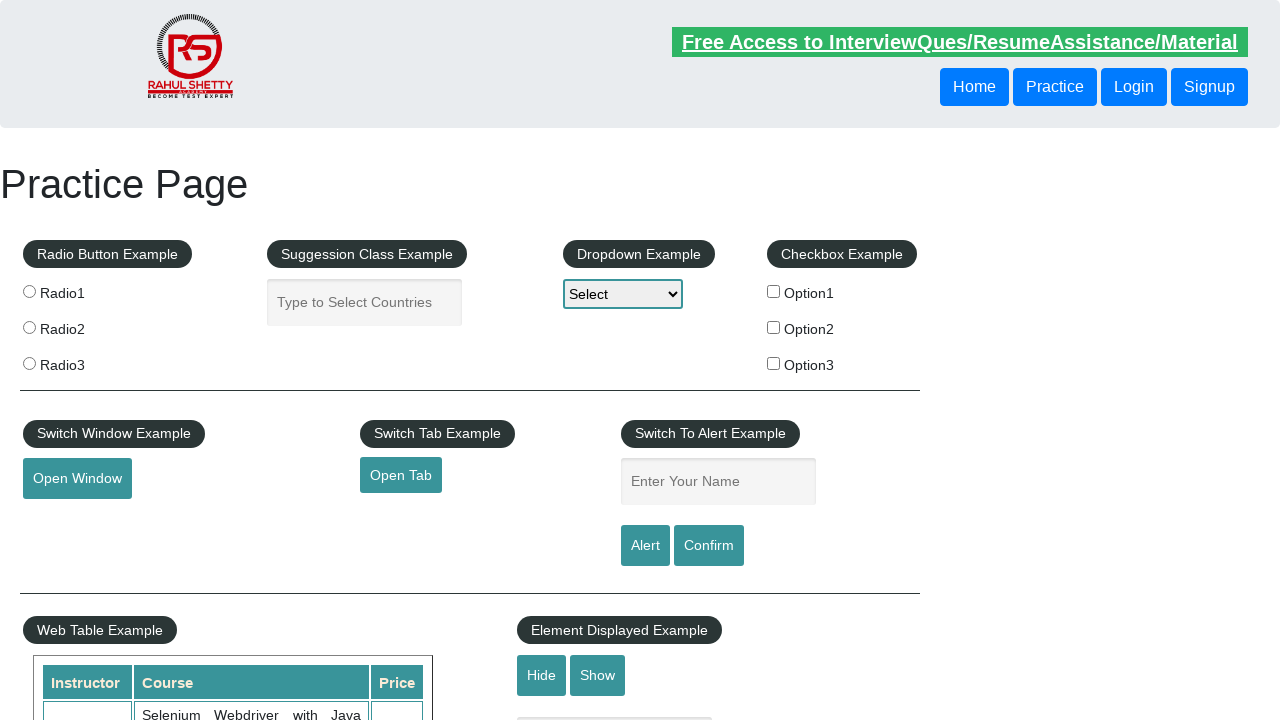

Located all links in first column
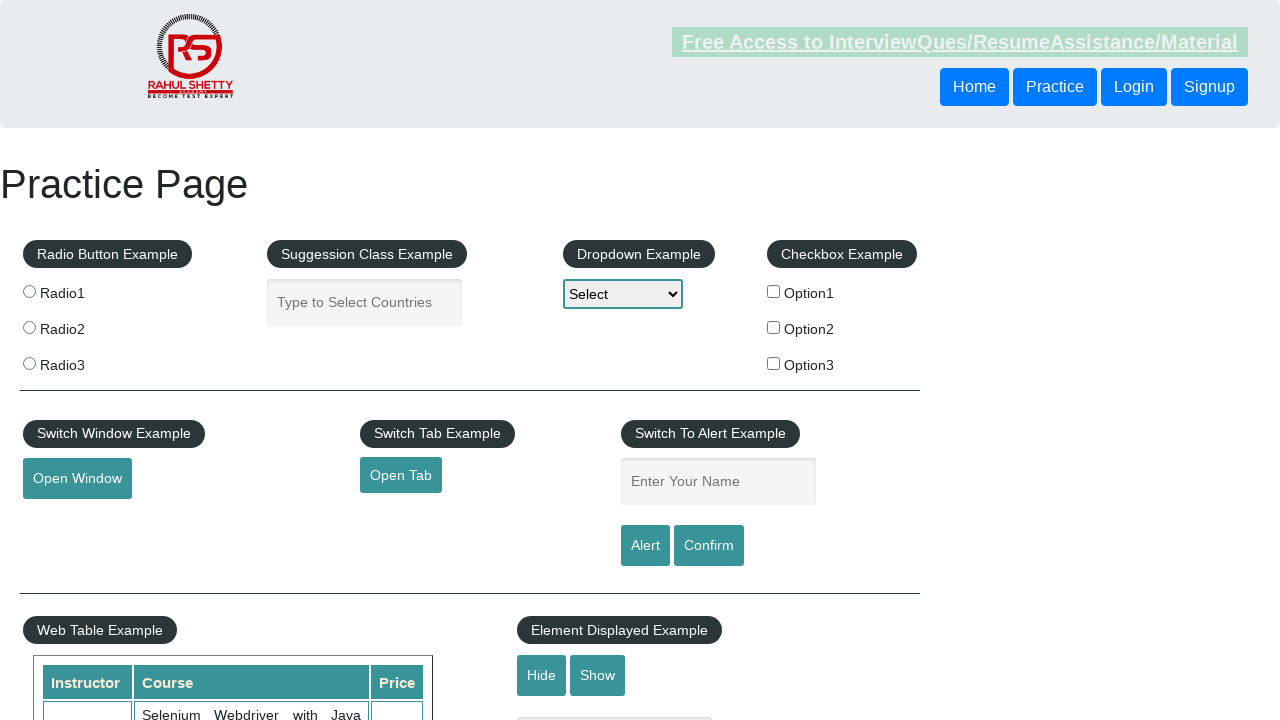

Opened link 1 from footer in new tab using Ctrl+Click at (68, 520) on #gf-BIG >> table tbody tr td >> nth=0 >> a >> nth=1
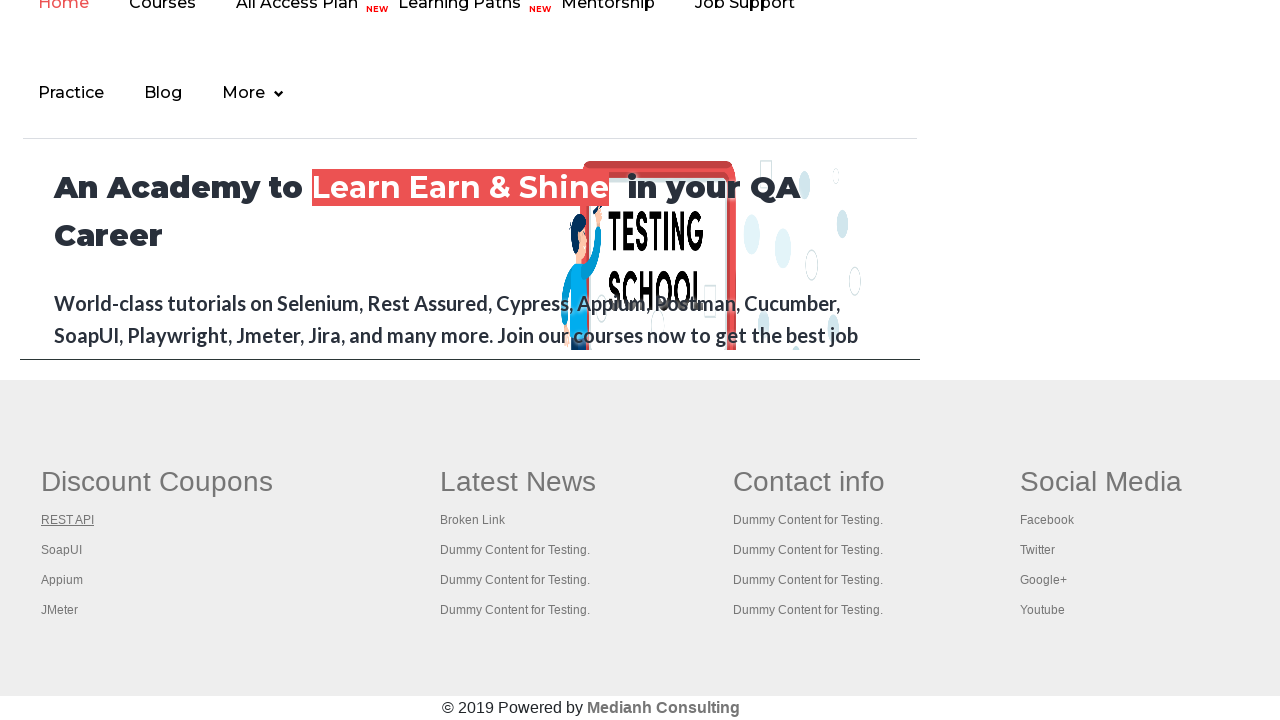

Opened link 2 from footer in new tab using Ctrl+Click at (62, 550) on #gf-BIG >> table tbody tr td >> nth=0 >> a >> nth=2
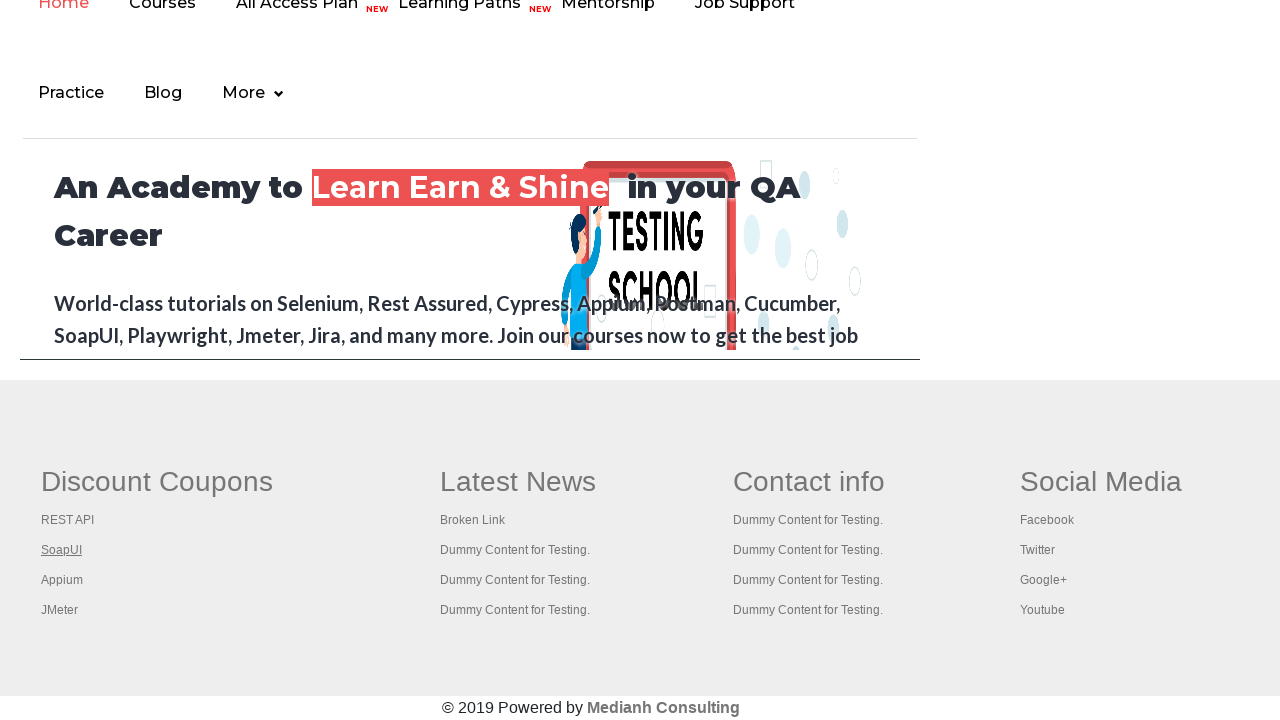

Opened link 3 from footer in new tab using Ctrl+Click at (62, 580) on #gf-BIG >> table tbody tr td >> nth=0 >> a >> nth=3
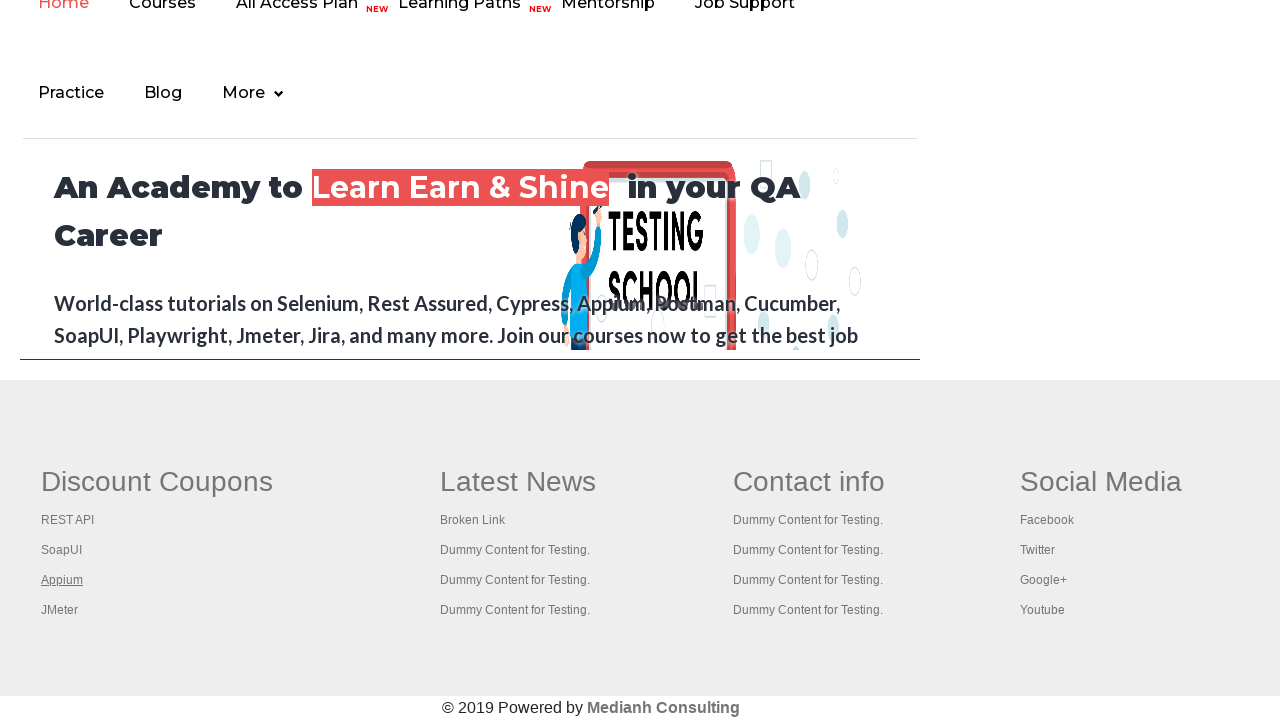

Opened link 4 from footer in new tab using Ctrl+Click at (60, 610) on #gf-BIG >> table tbody tr td >> nth=0 >> a >> nth=4
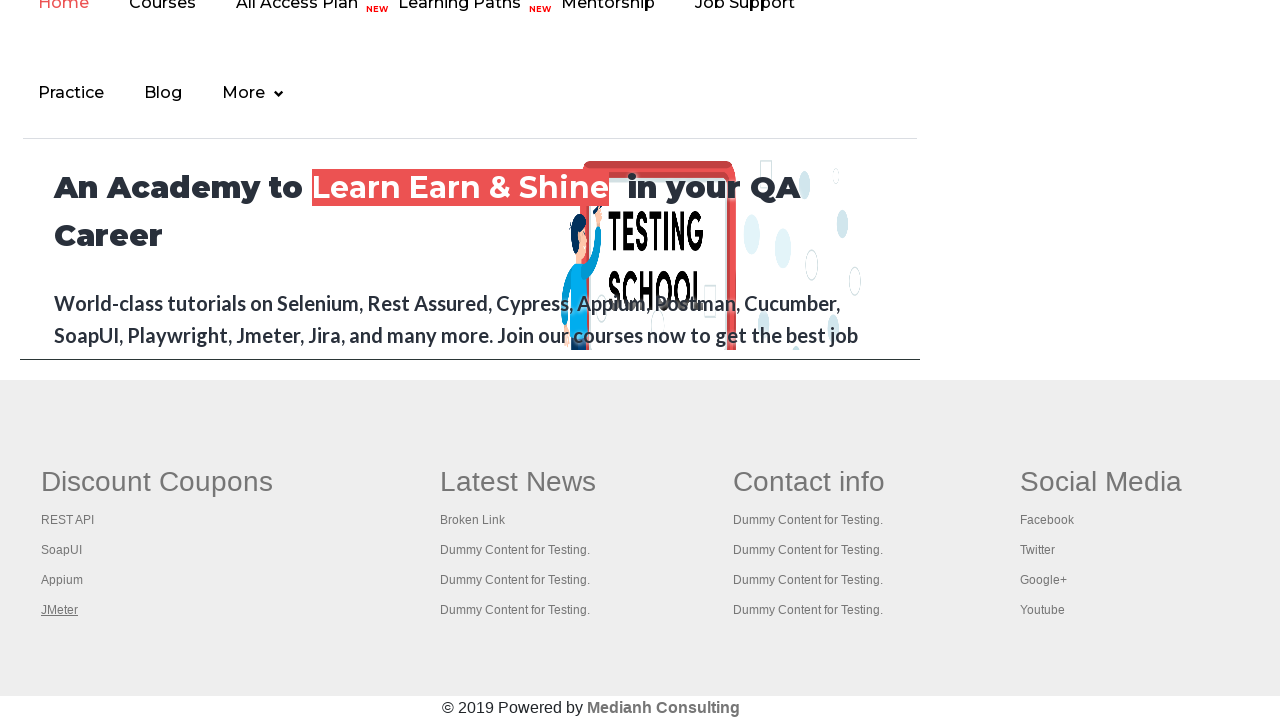

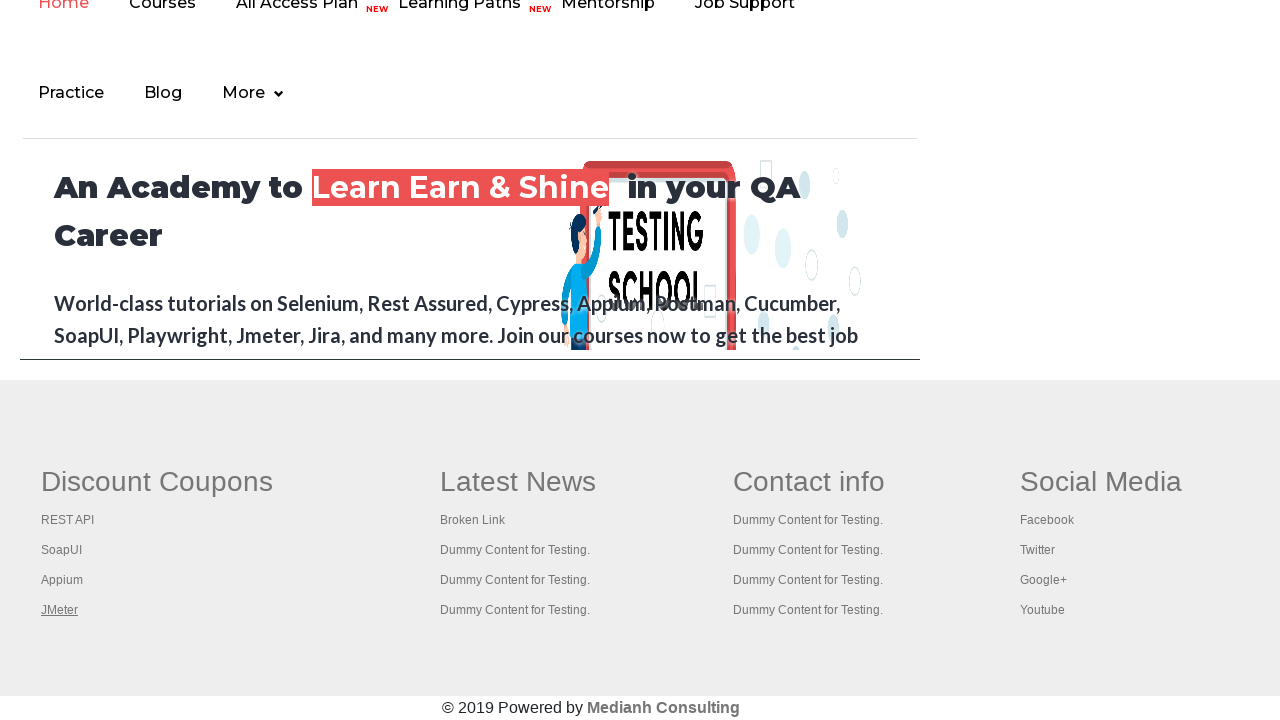